Tests filtering to display only active items and using back button navigation

Starting URL: https://demo.playwright.dev/todomvc

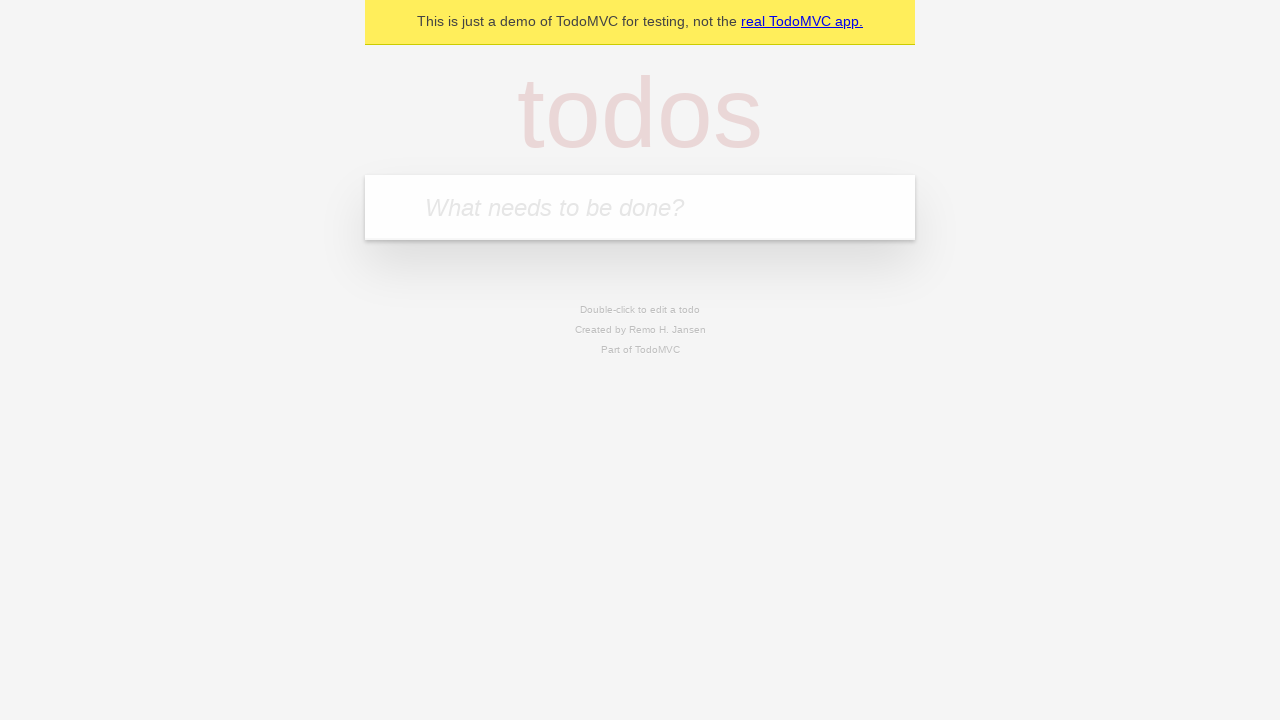

Filled todo input with 'buy some cheese' on internal:attr=[placeholder="What needs to be done?"i]
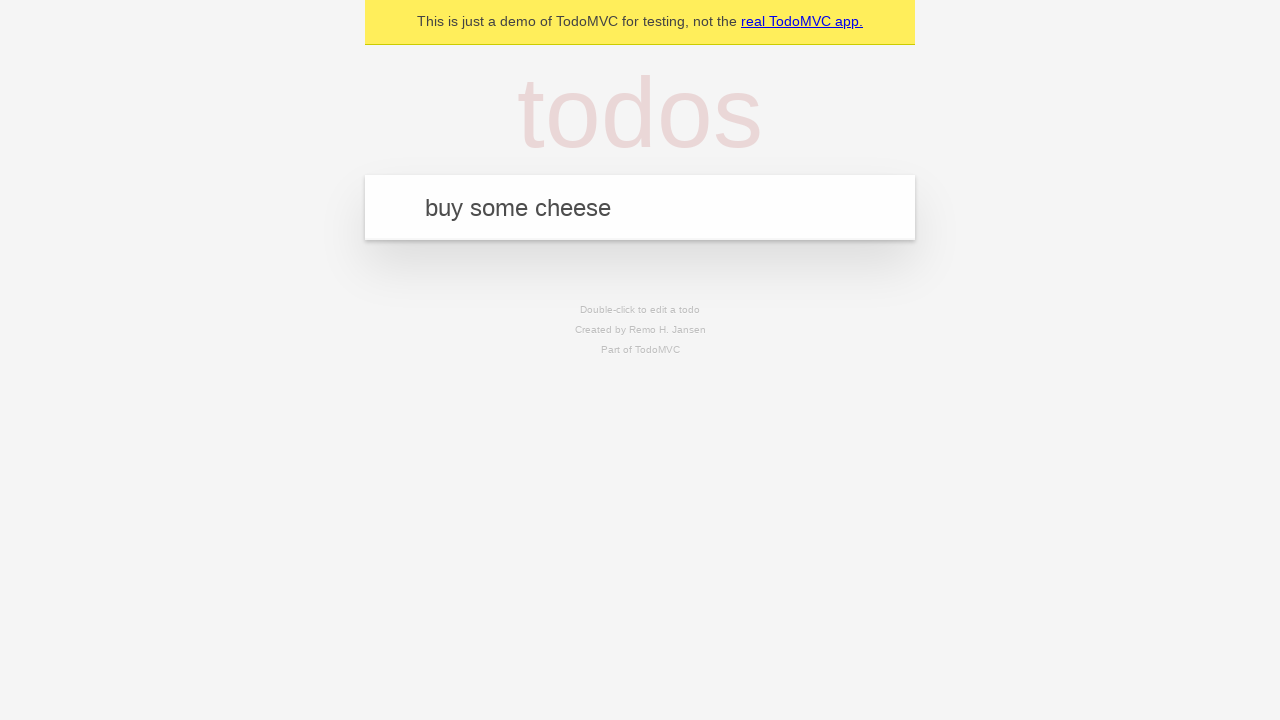

Pressed Enter to create todo 'buy some cheese' on internal:attr=[placeholder="What needs to be done?"i]
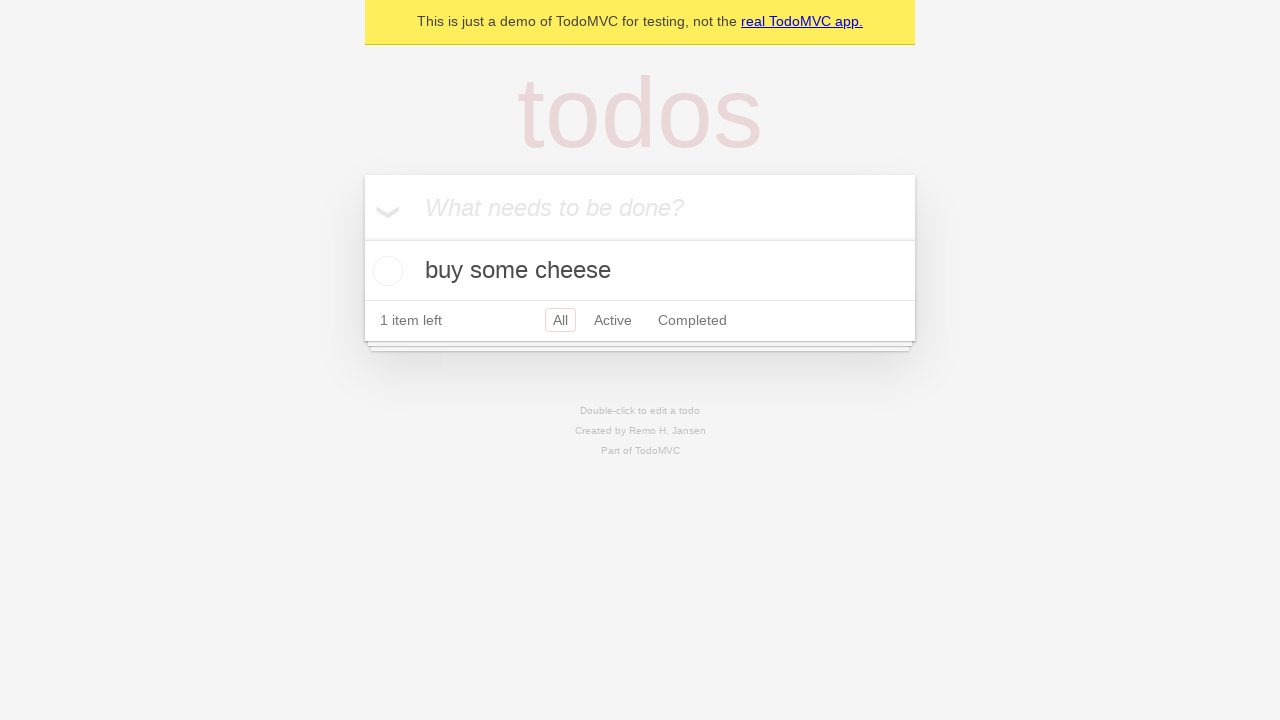

Filled todo input with 'feed the cat' on internal:attr=[placeholder="What needs to be done?"i]
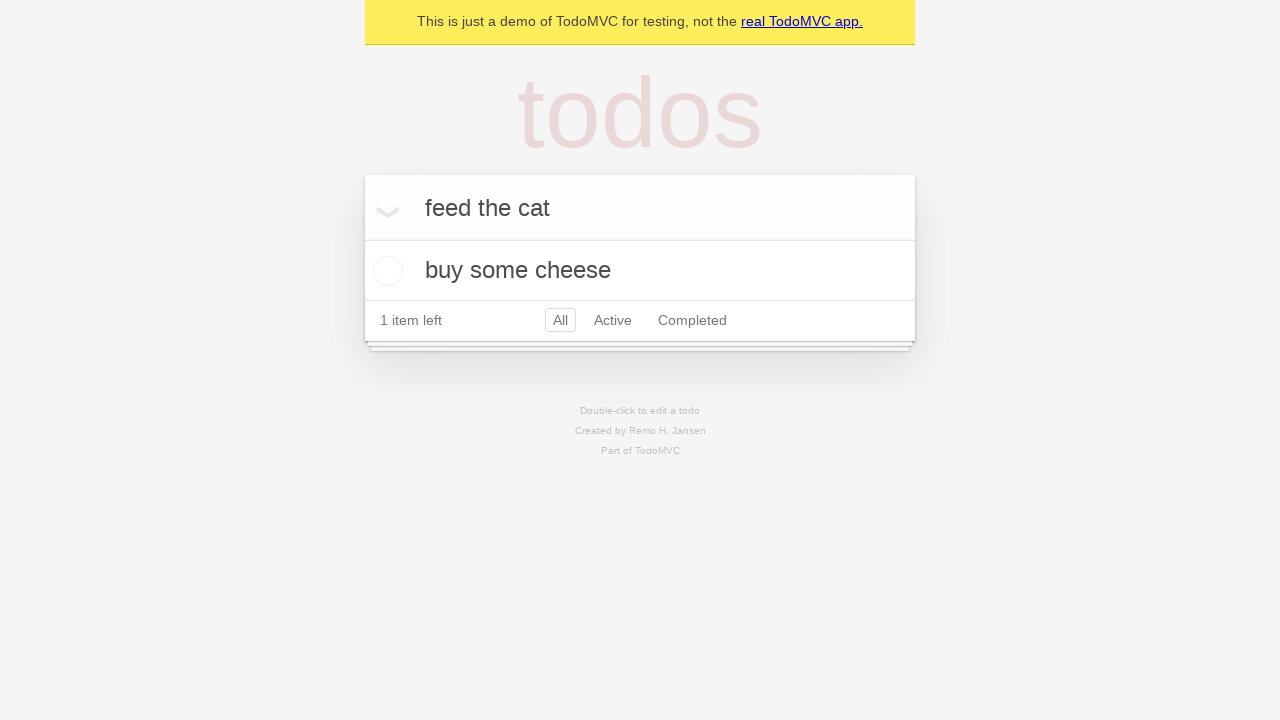

Pressed Enter to create todo 'feed the cat' on internal:attr=[placeholder="What needs to be done?"i]
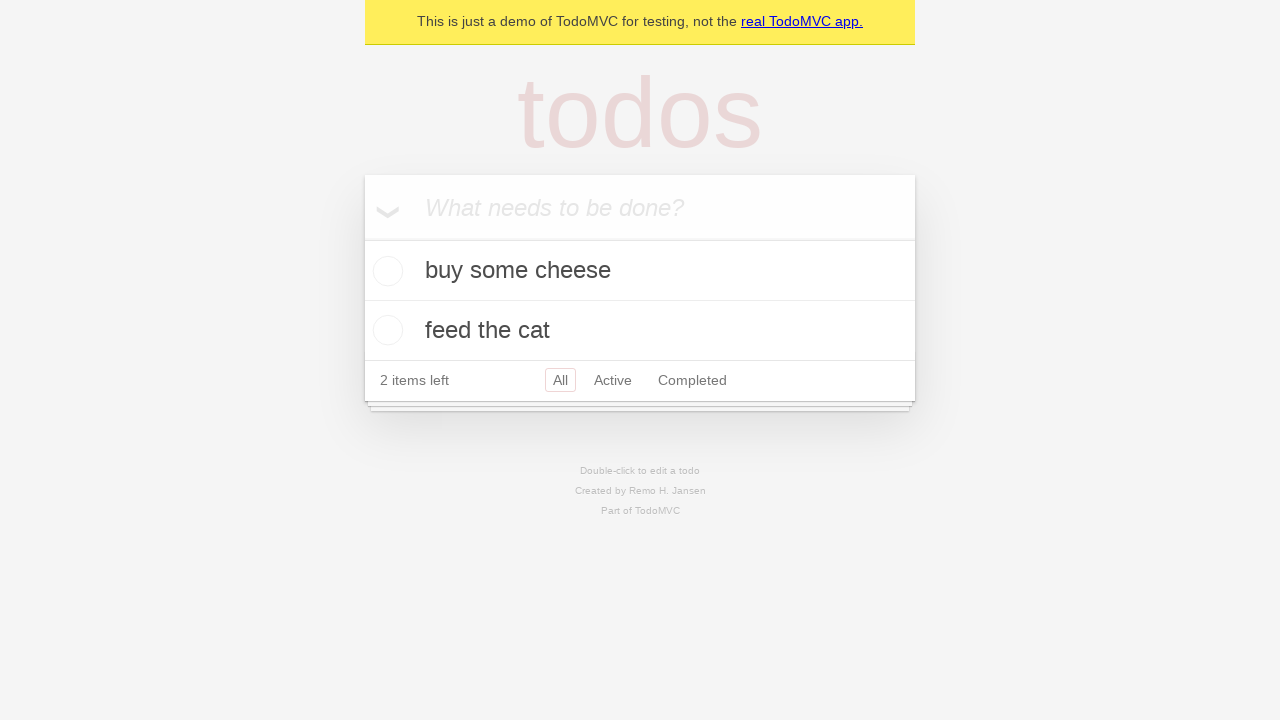

Filled todo input with 'book a doctors appointment' on internal:attr=[placeholder="What needs to be done?"i]
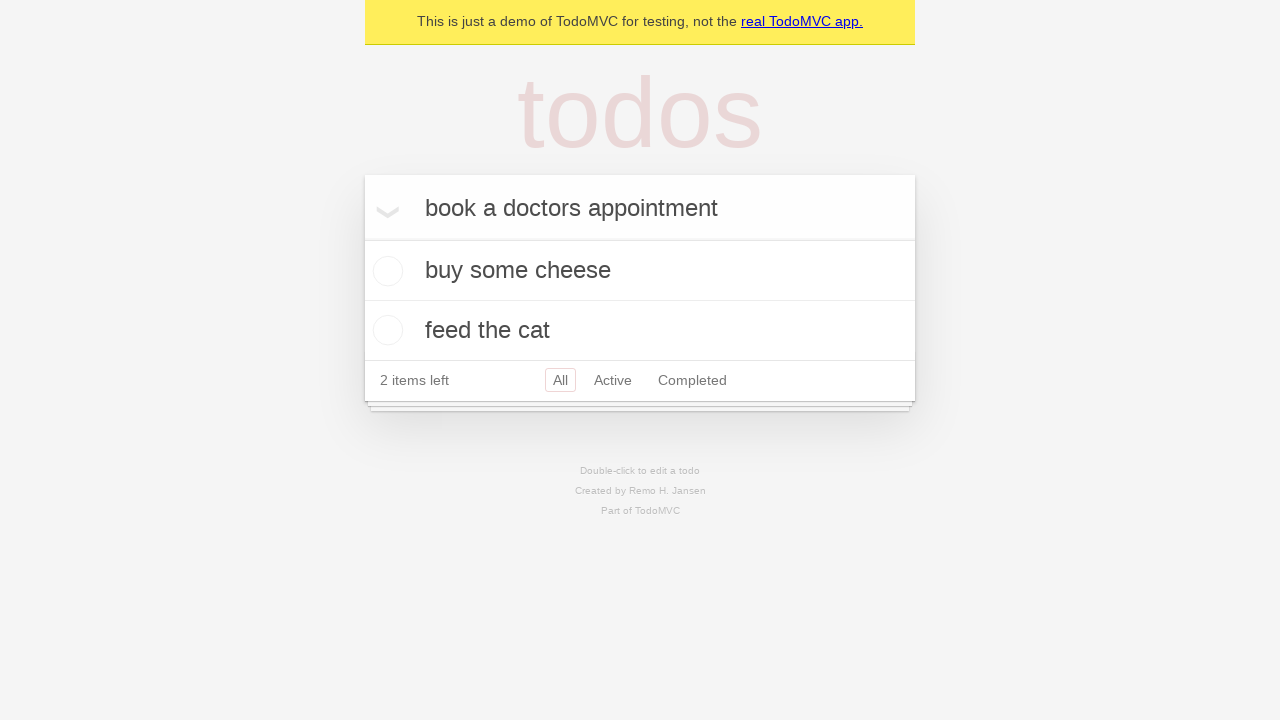

Pressed Enter to create todo 'book a doctors appointment' on internal:attr=[placeholder="What needs to be done?"i]
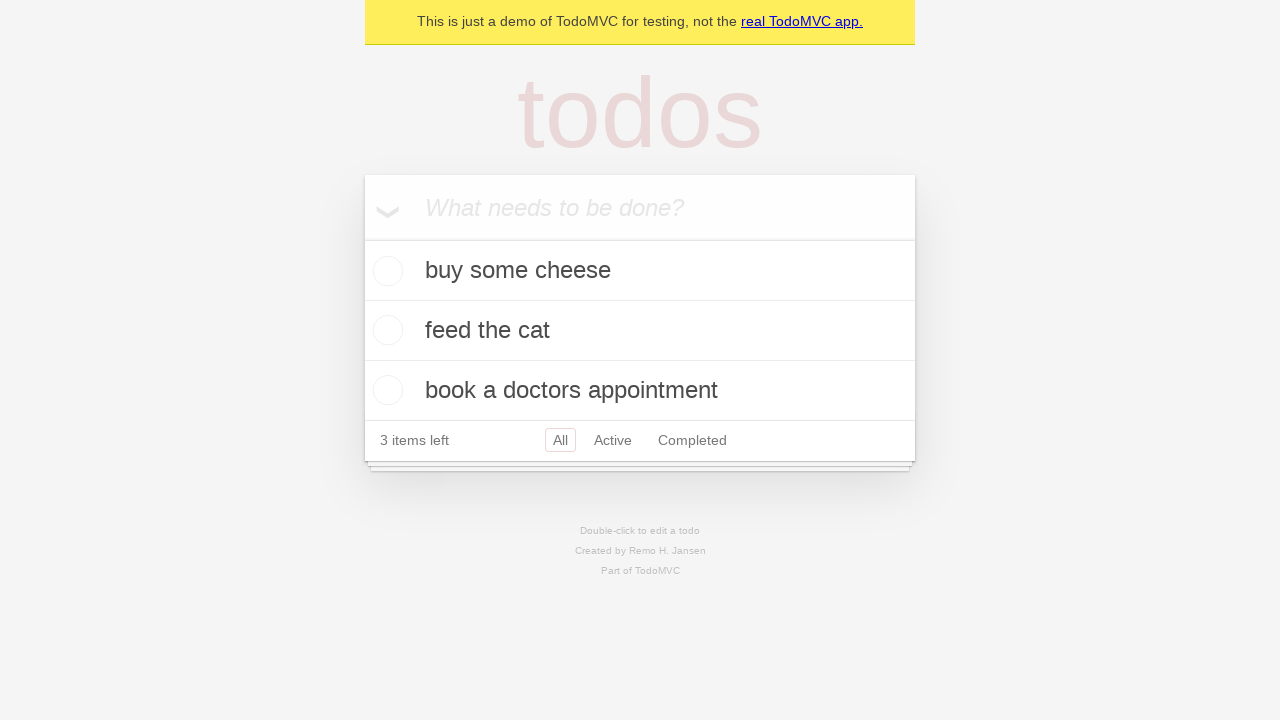

Waited for 3 todos to be created
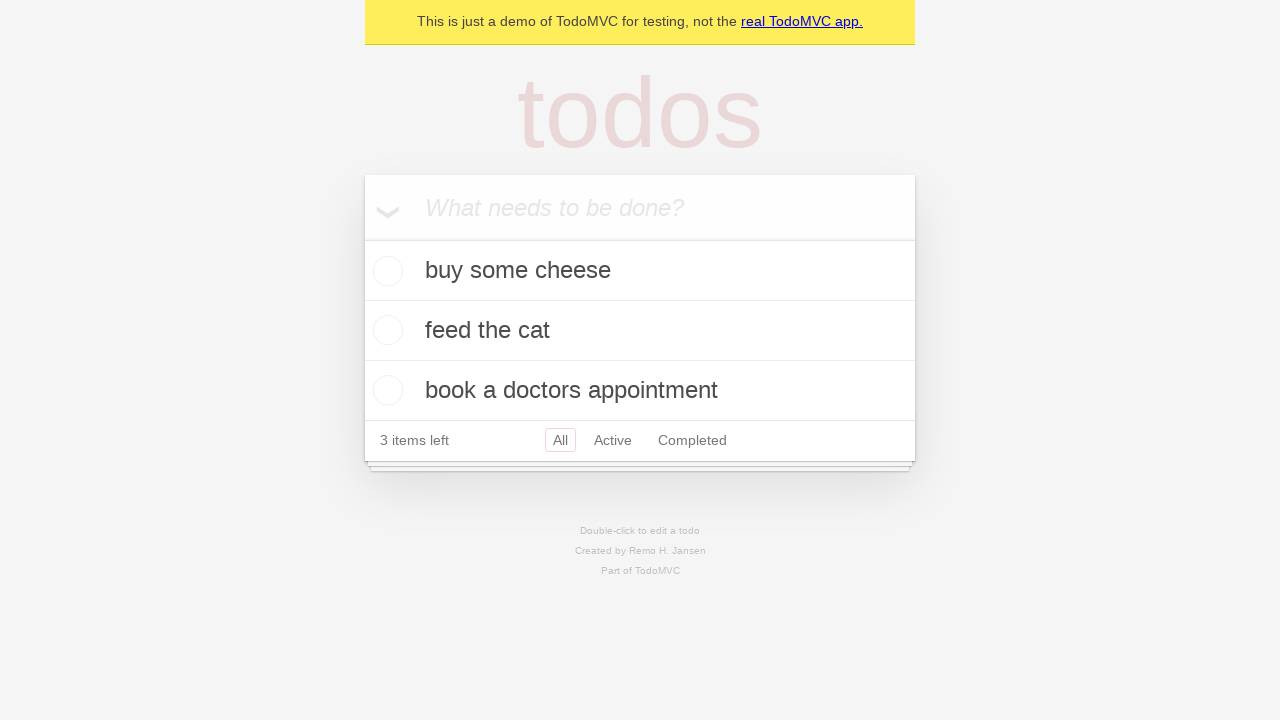

Checked the second todo item at (385, 330) on internal:testid=[data-testid="todo-item"s] >> nth=1 >> internal:role=checkbox
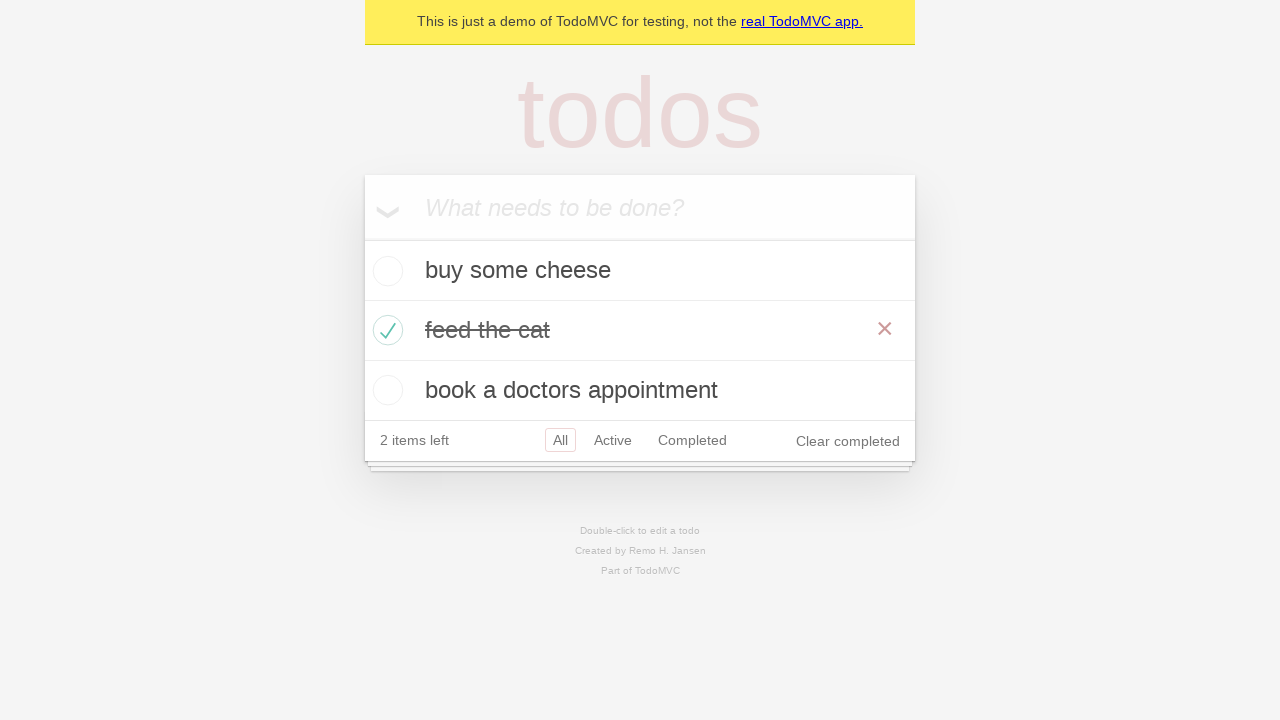

Clicked All filter to display all items at (560, 440) on internal:role=link[name="All"i]
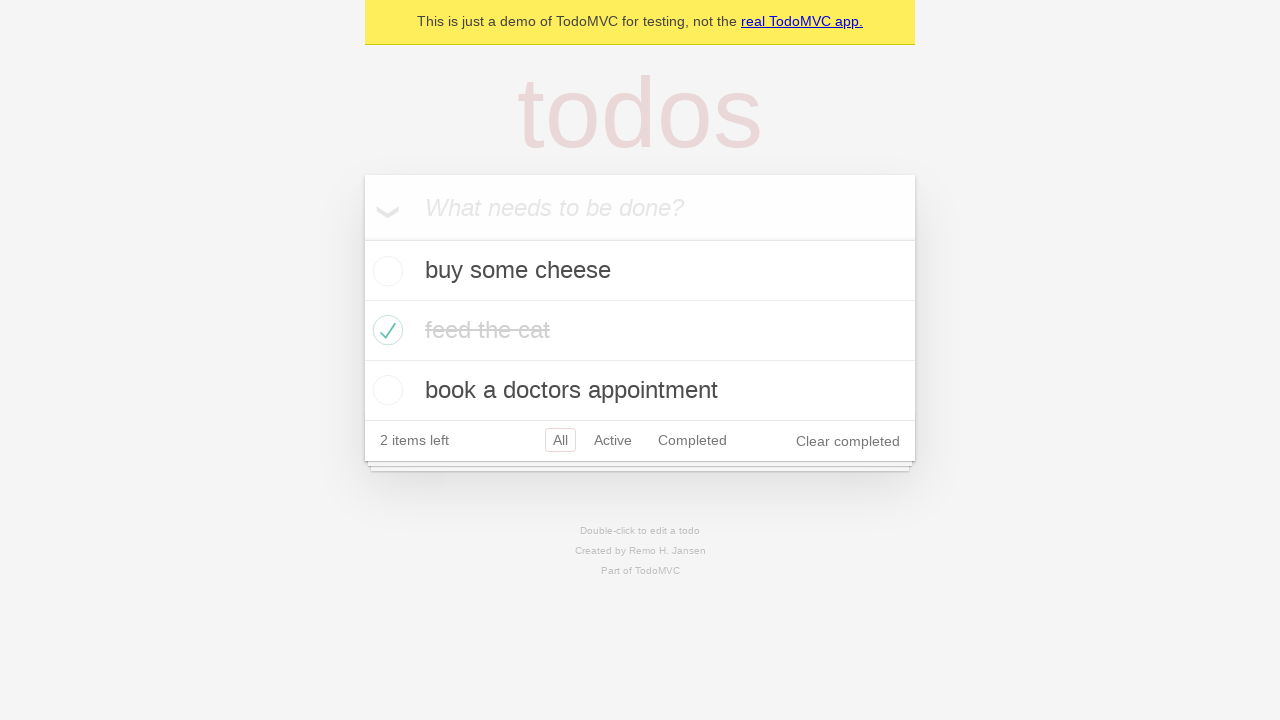

Clicked Active filter to display only active items at (613, 440) on internal:role=link[name="Active"i]
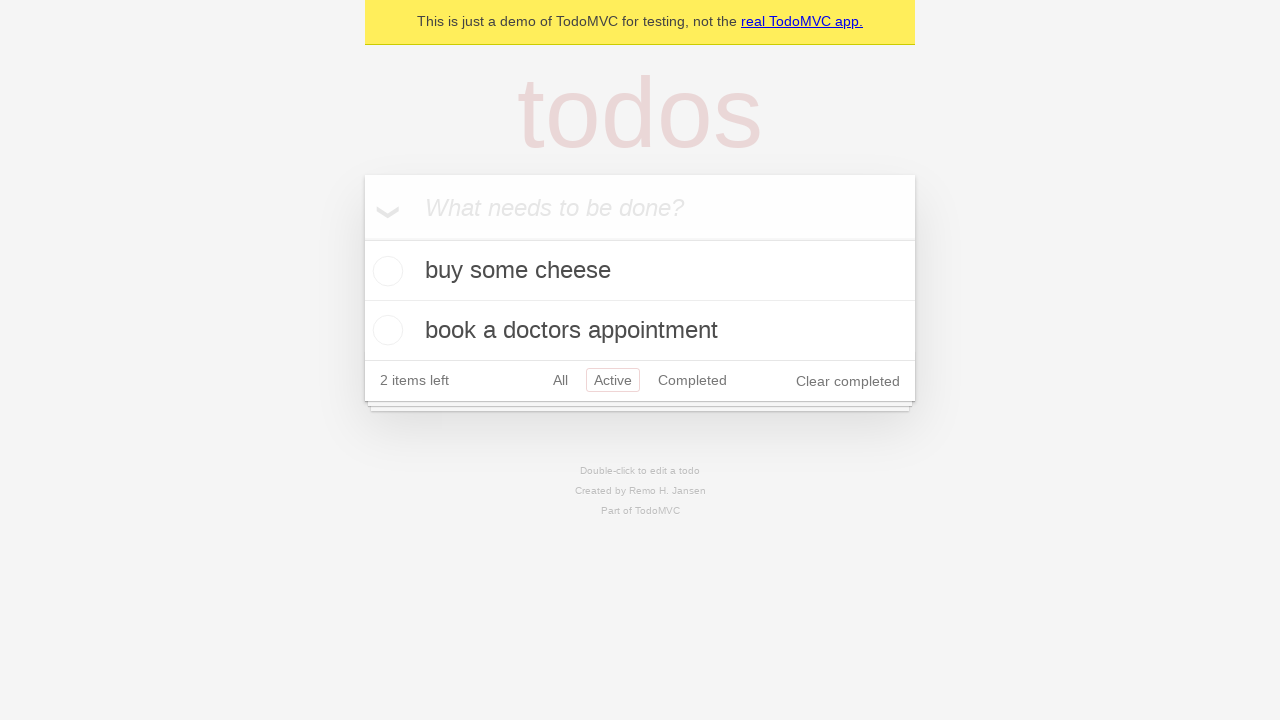

Clicked Completed filter to display only completed items at (692, 380) on internal:role=link[name="Completed"i]
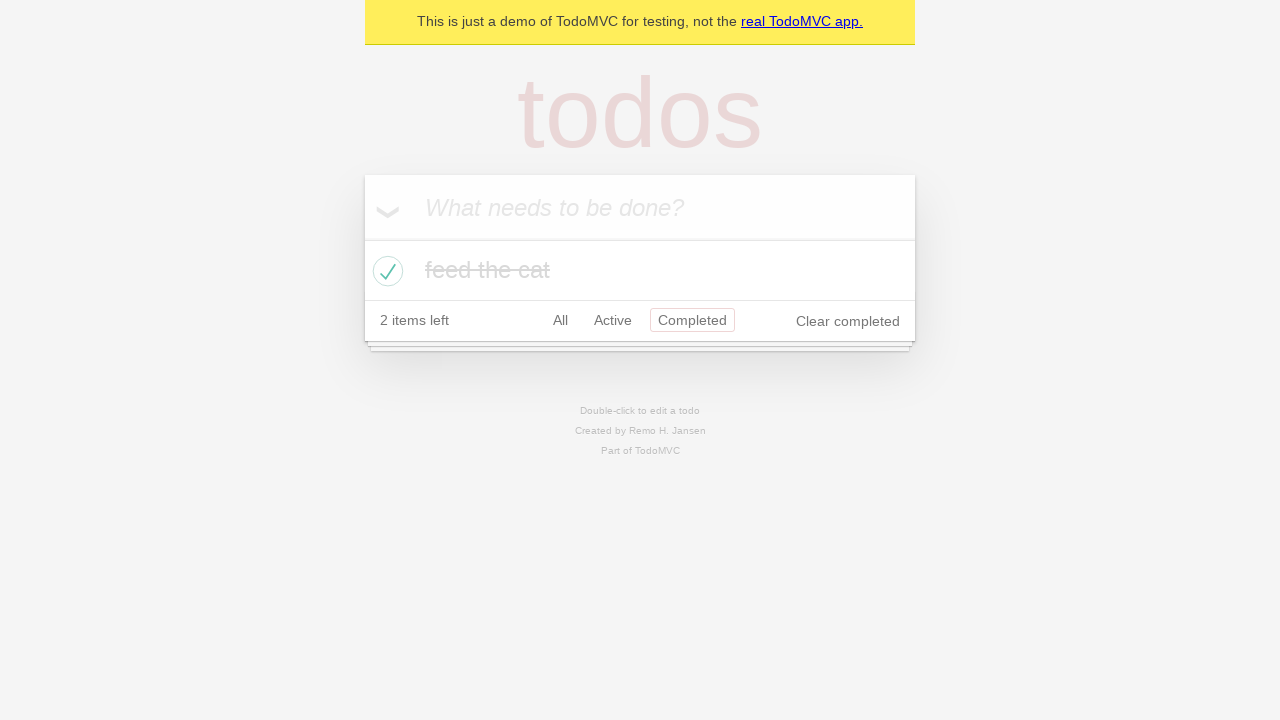

Navigated back using browser back button from Completed filter
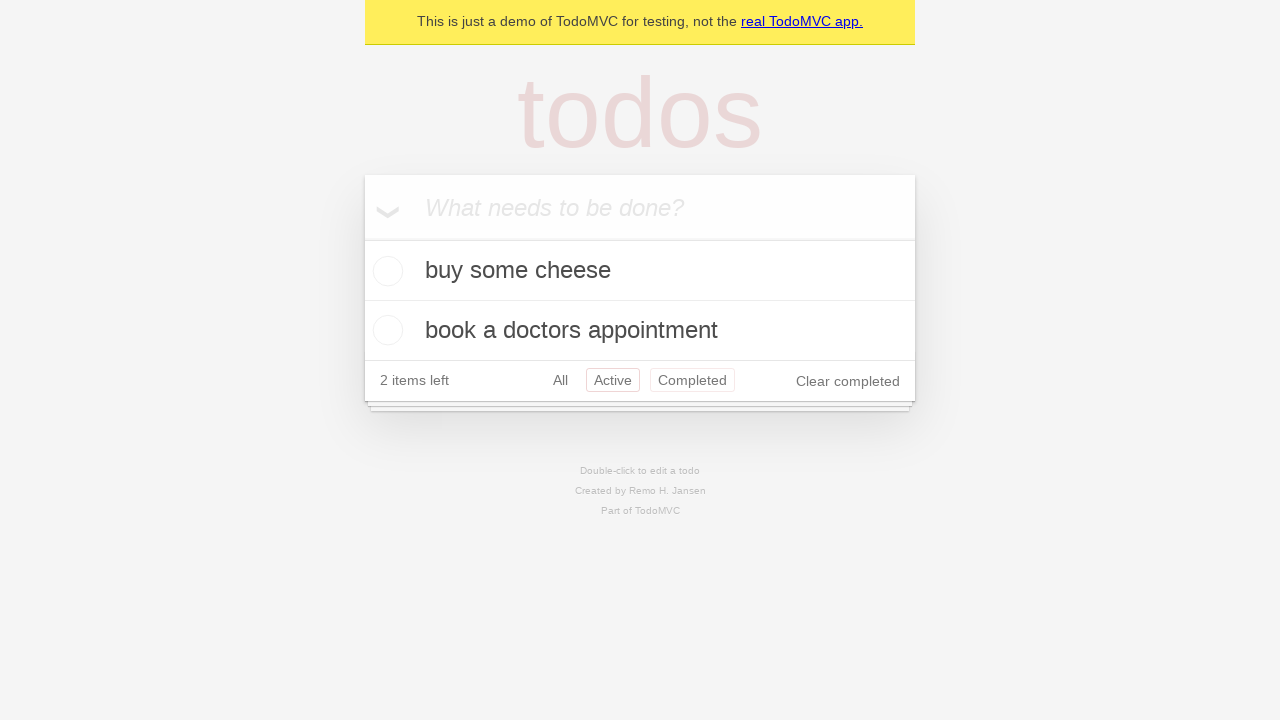

Navigated back using browser back button to All filter
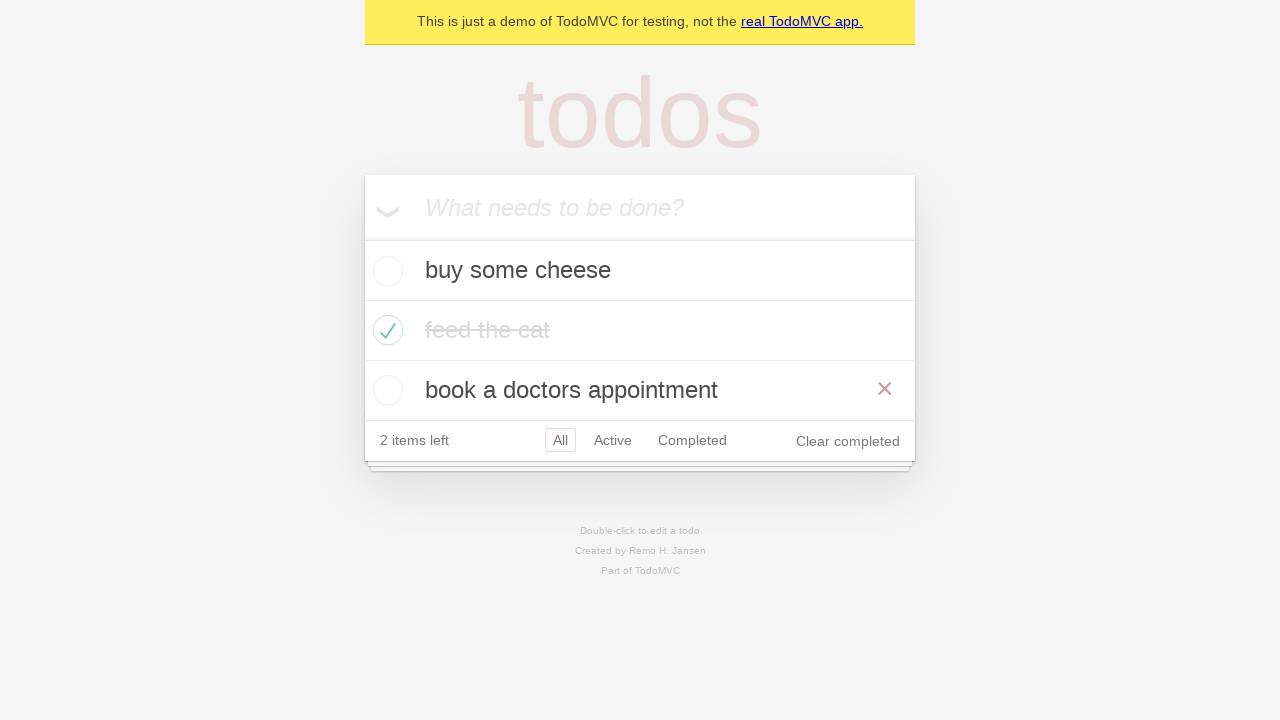

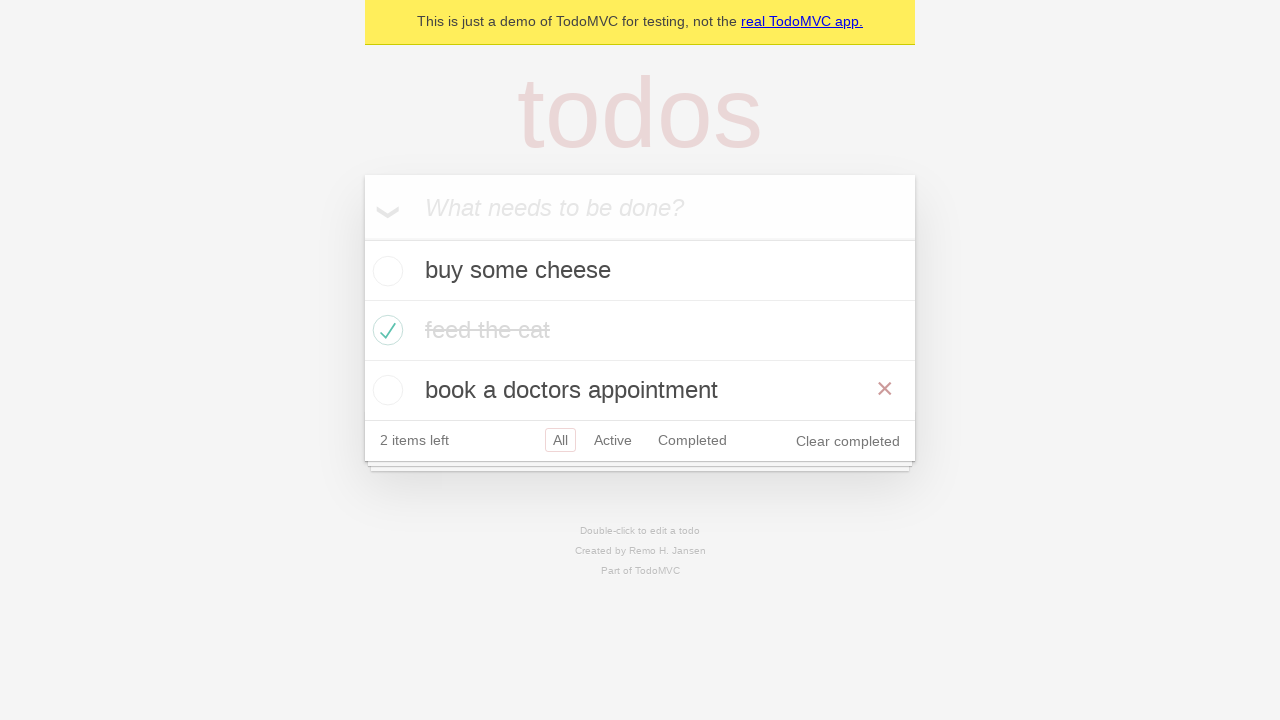